Tests sorting the Due column in descending order by clicking the column header twice and verifying the values are sorted from highest to lowest.

Starting URL: http://the-internet.herokuapp.com/tables

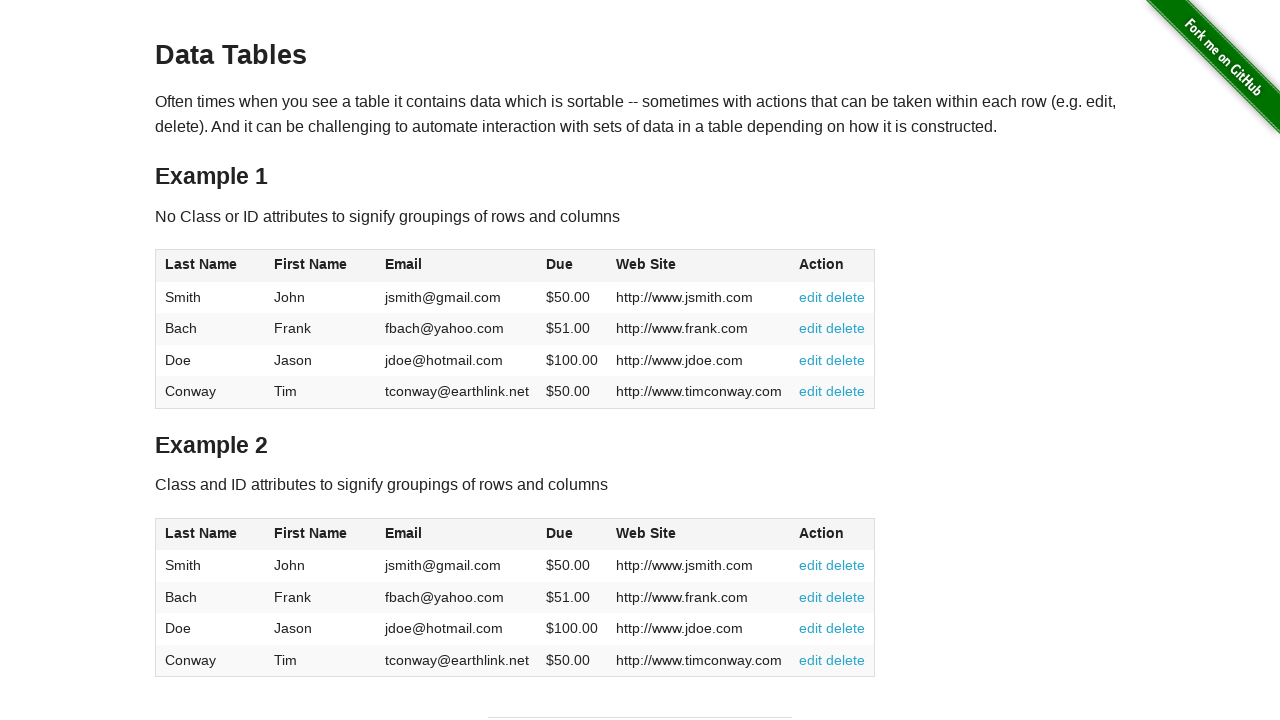

Clicked Due column header first time for ascending sort at (572, 266) on #table1 thead tr th:nth-child(4)
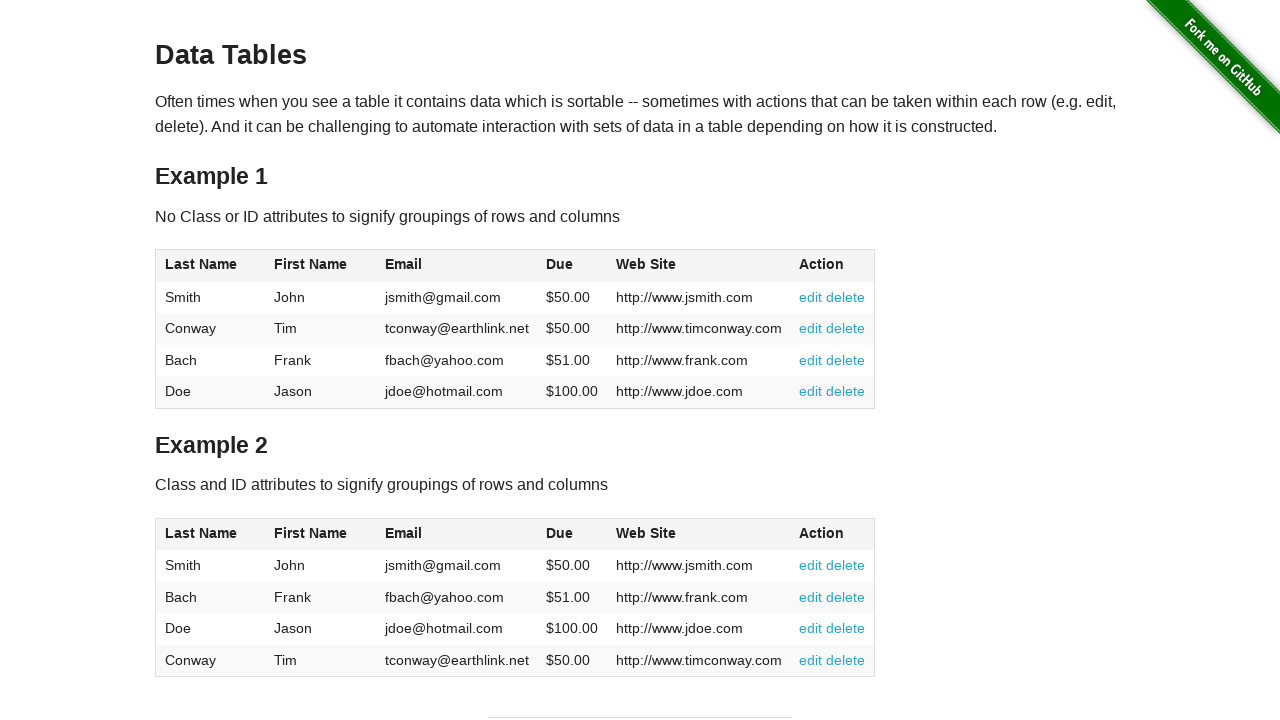

Clicked Due column header second time for descending sort at (572, 266) on #table1 thead tr th:nth-child(4)
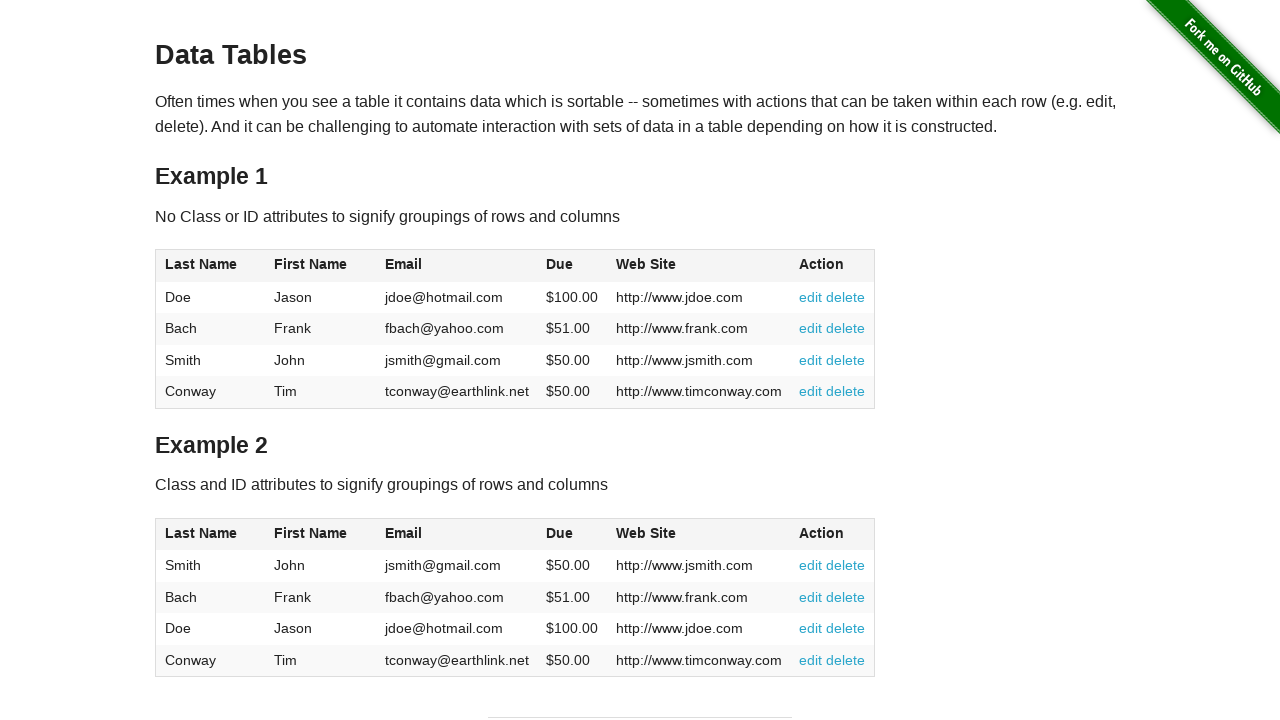

Due column values loaded and visible
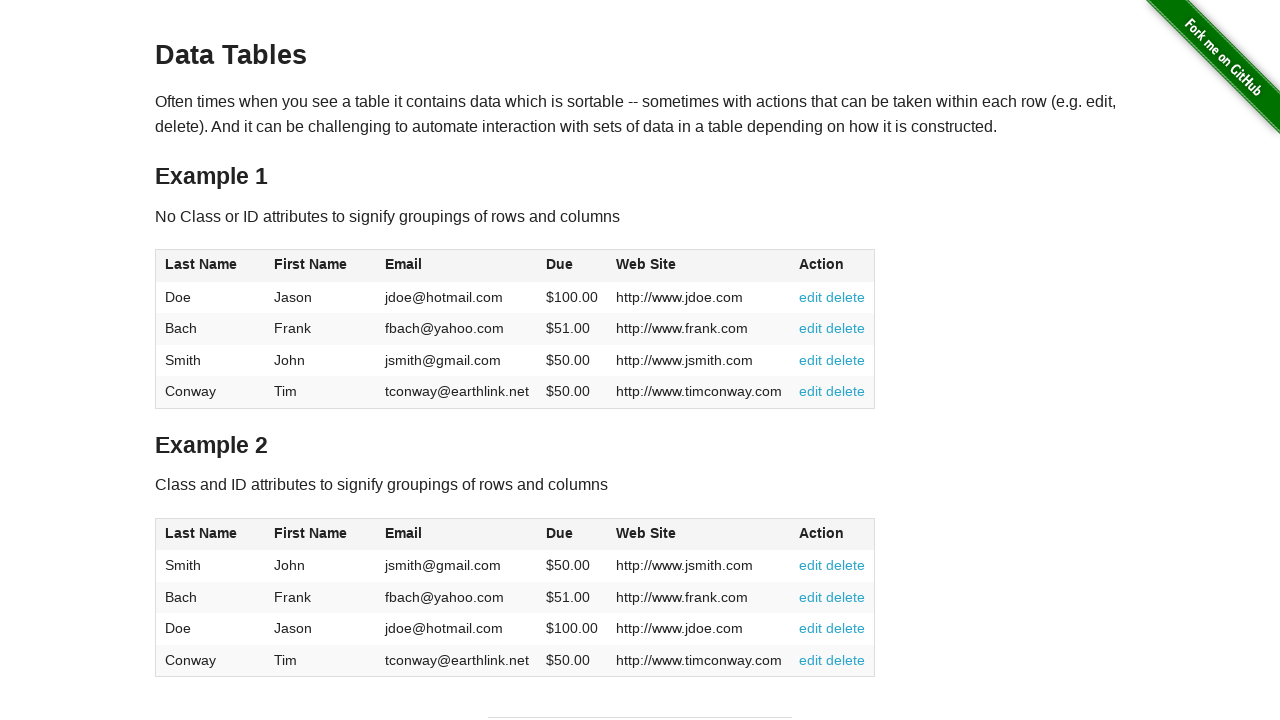

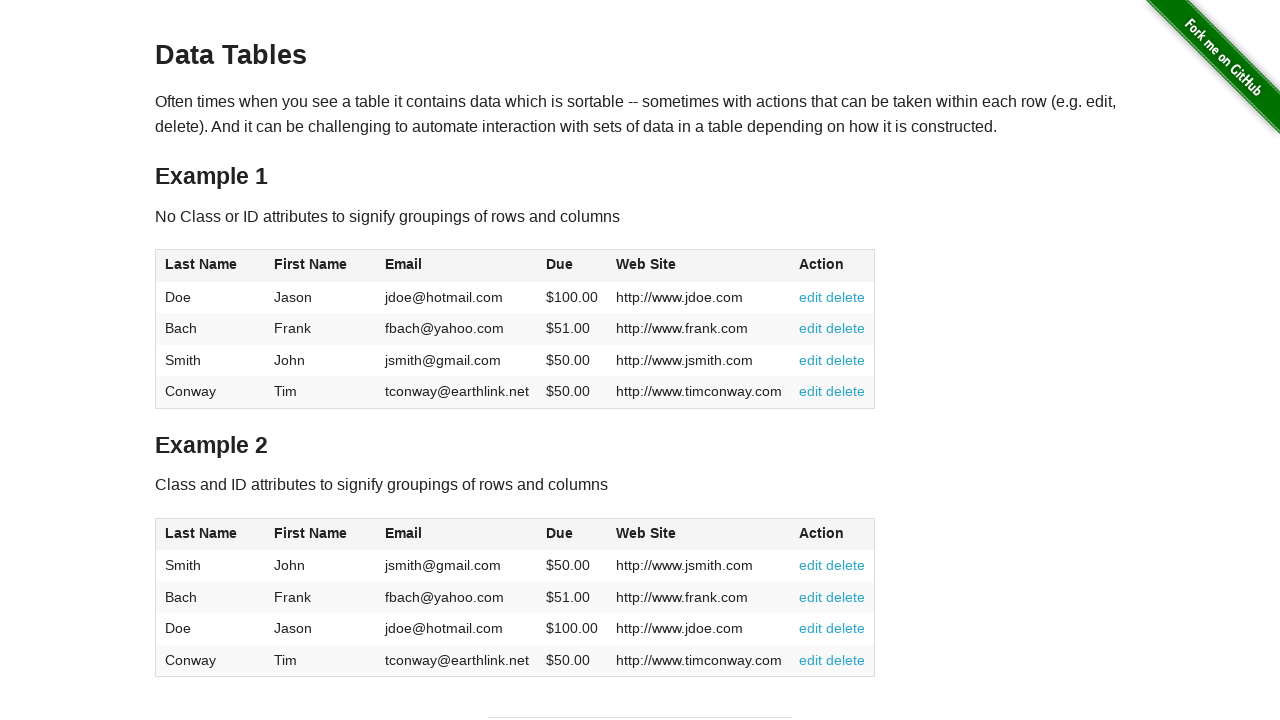